Tests browser window handling by opening a new window, verifying content in the new window, then closing it and returning to the original window

Starting URL: https://www.tutorialspoint.com/selenium/practice/browser-windows.php

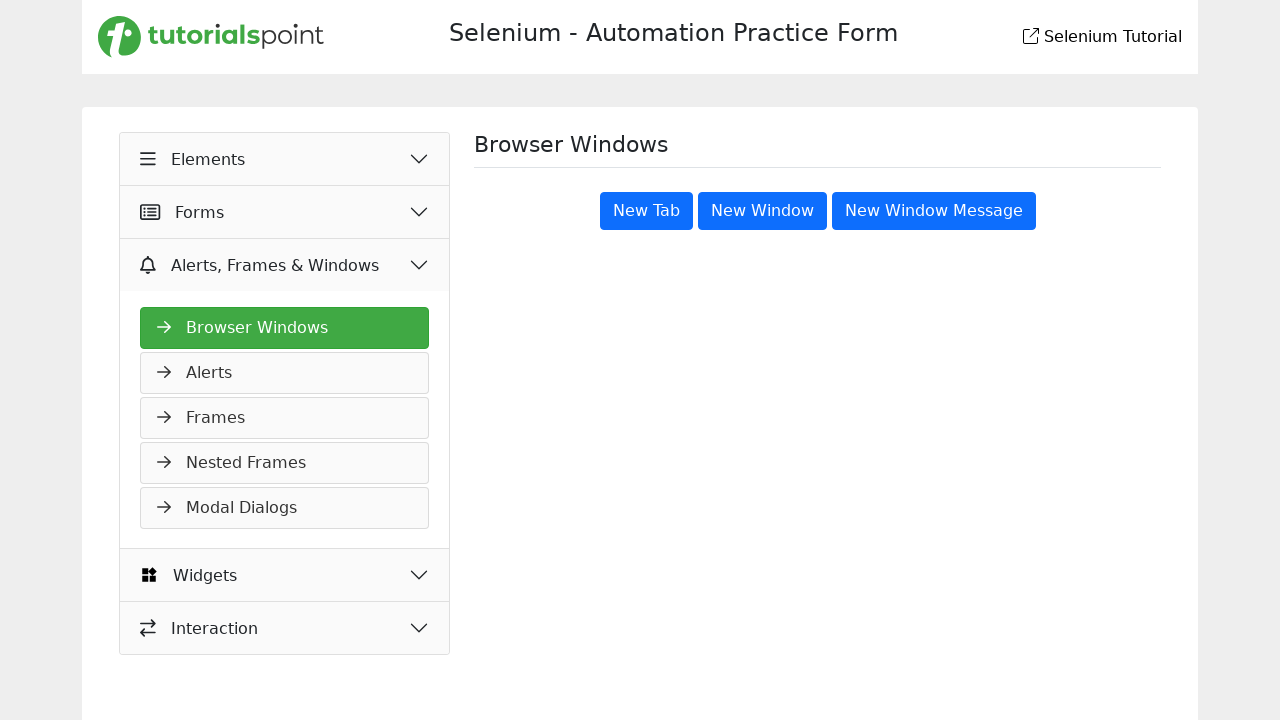

Clicked 'New Window' button to open a new window at (762, 211) on xpath=//button[text()='New Window']
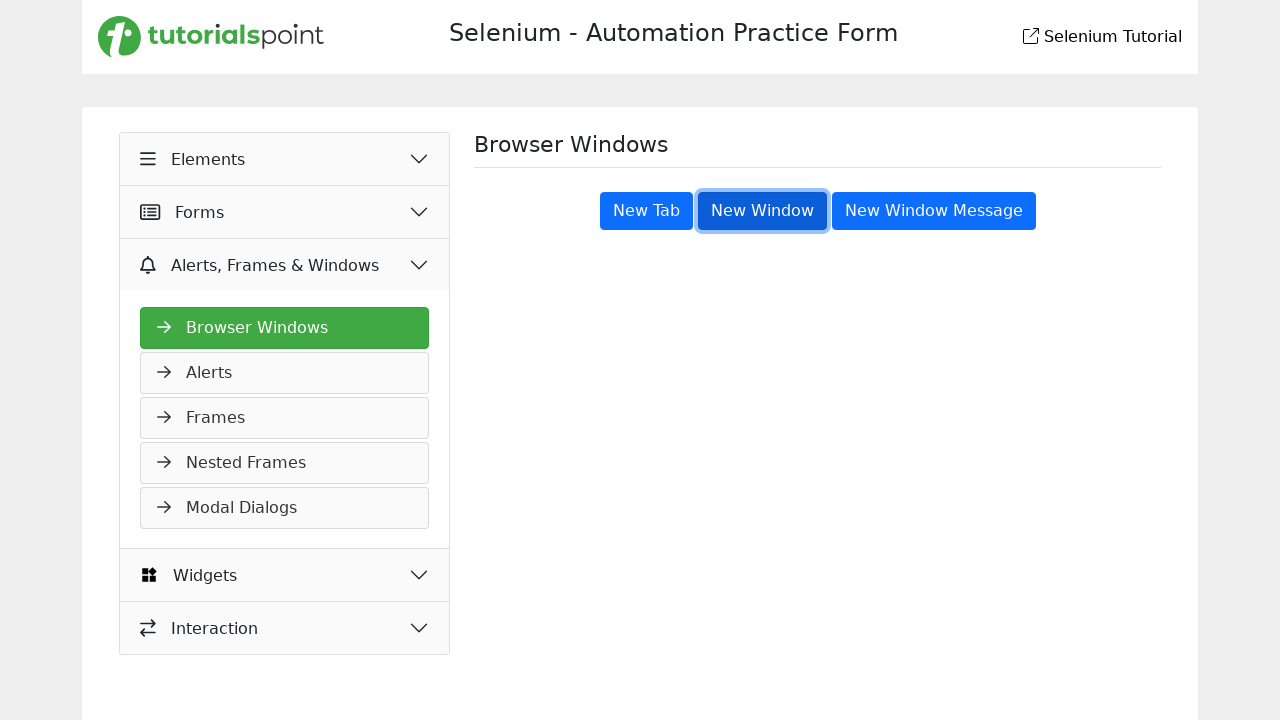

Retrieved all open pages/windows from context
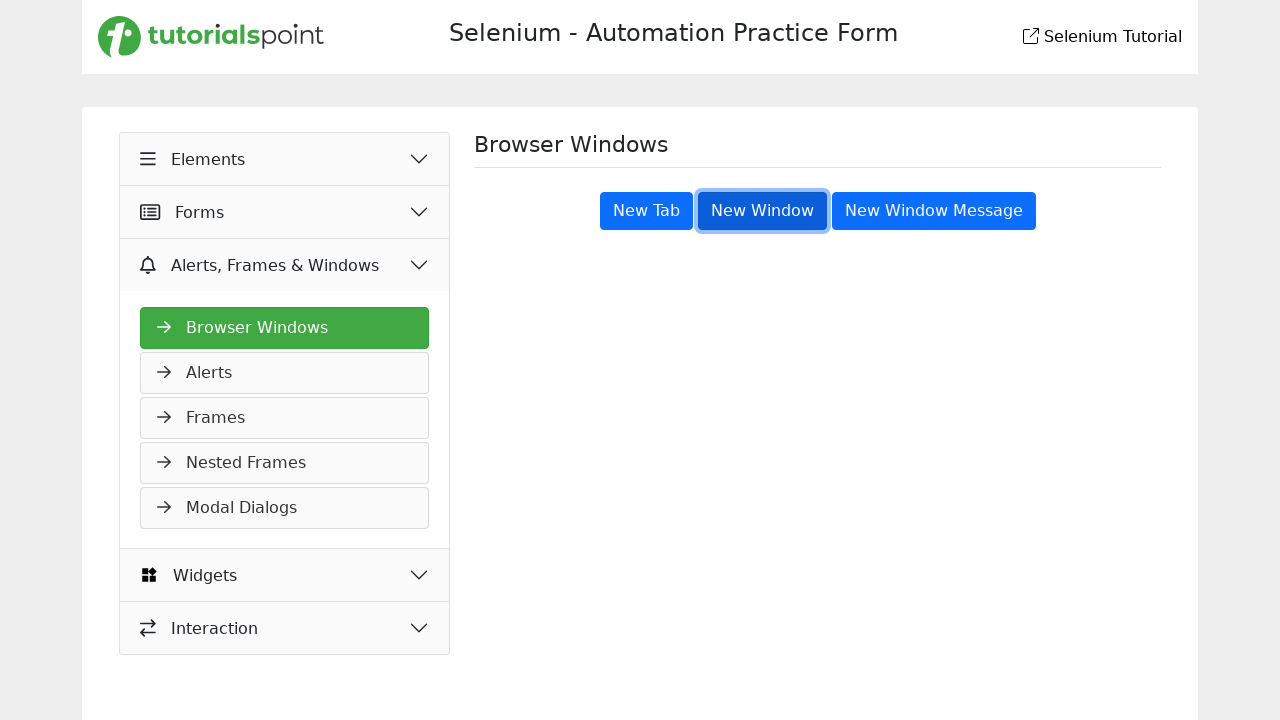

Switched to the newly opened window (last in the list)
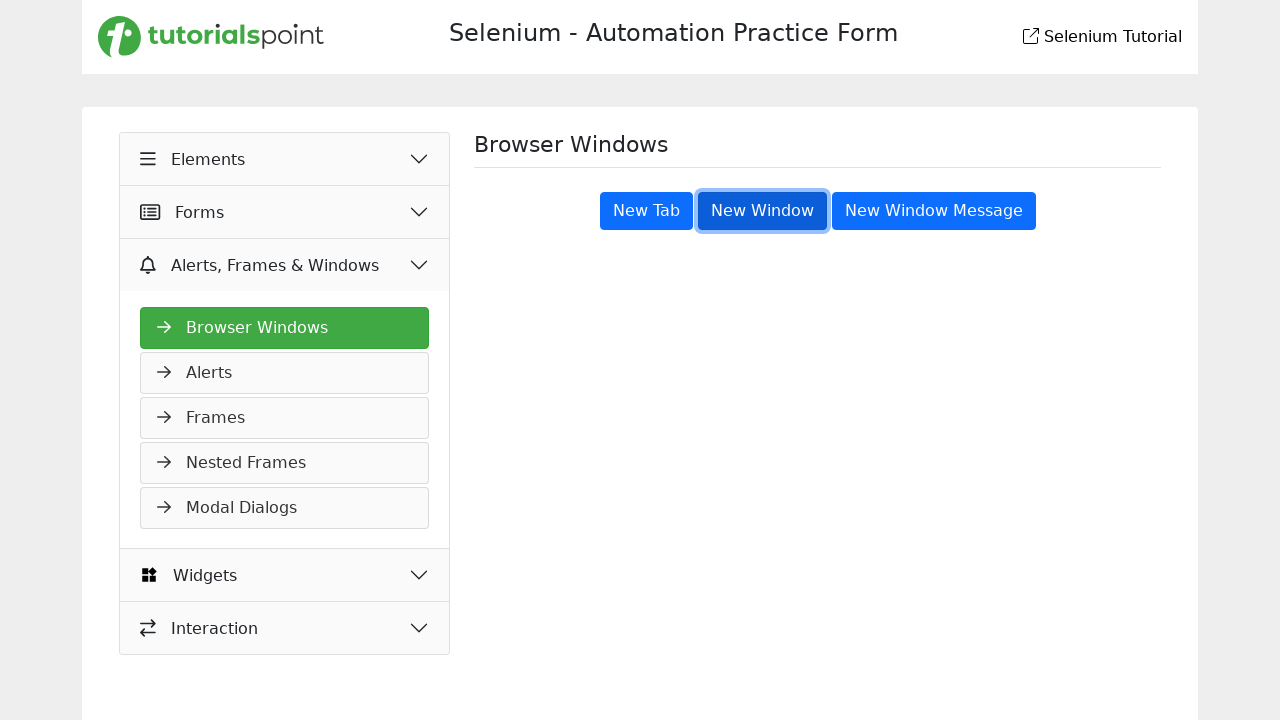

Verified 'New Window' heading is present in the new window
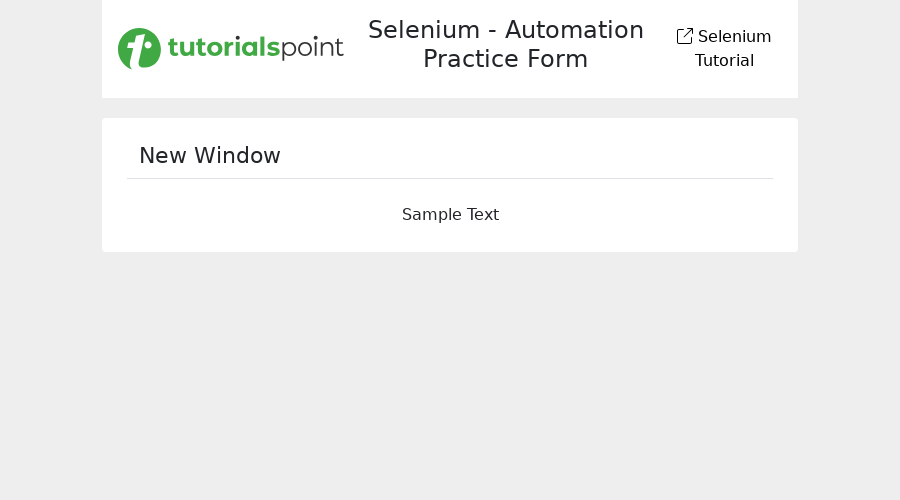

Closed the new window
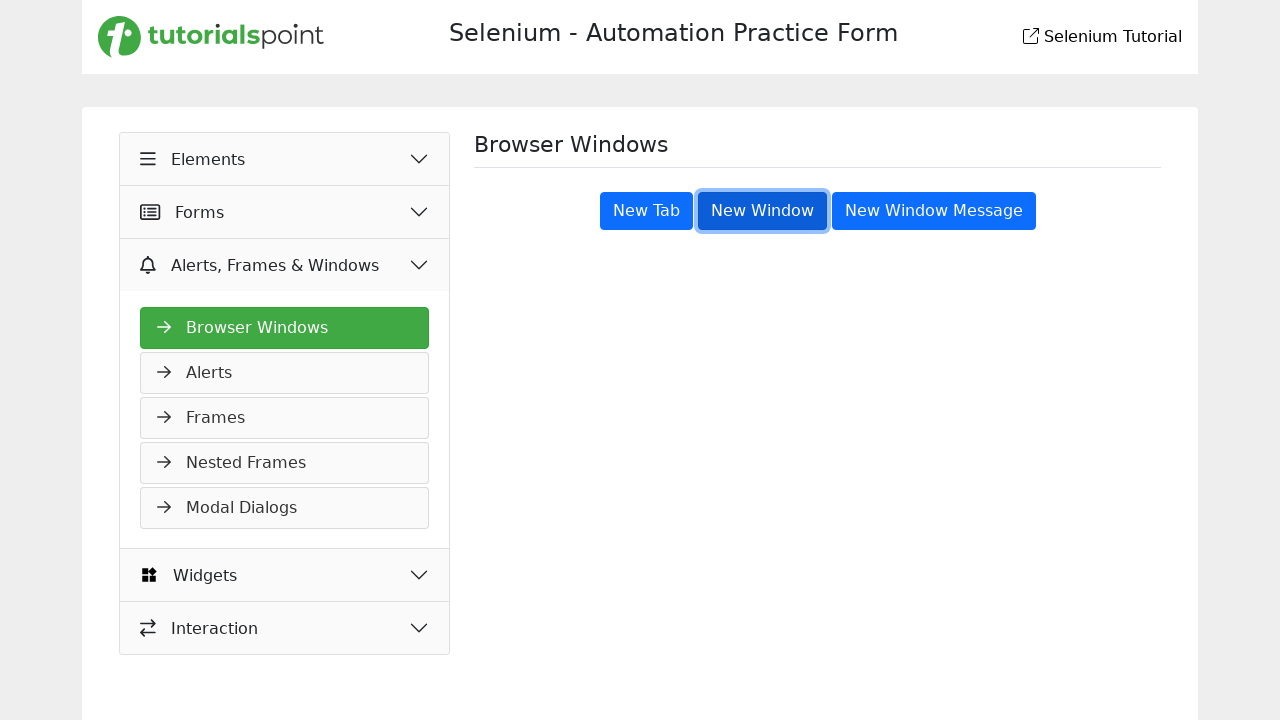

Verified focus returned to original page with 'Browser Windows' heading
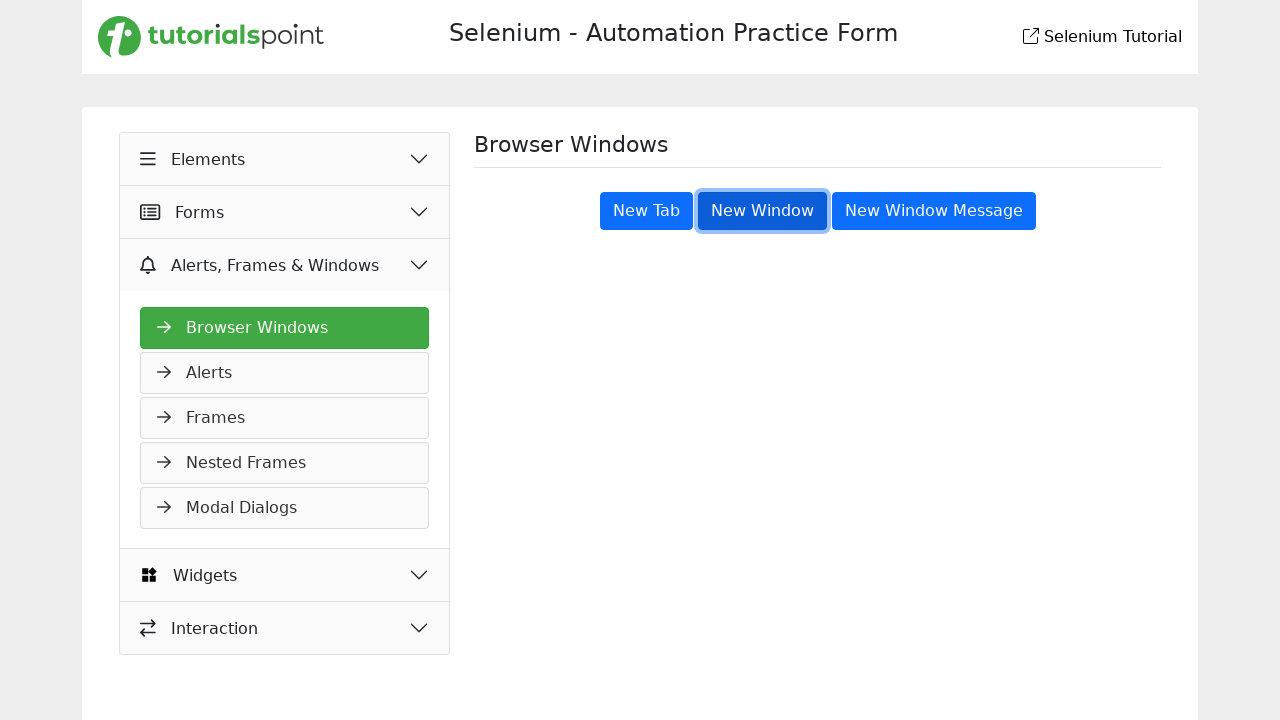

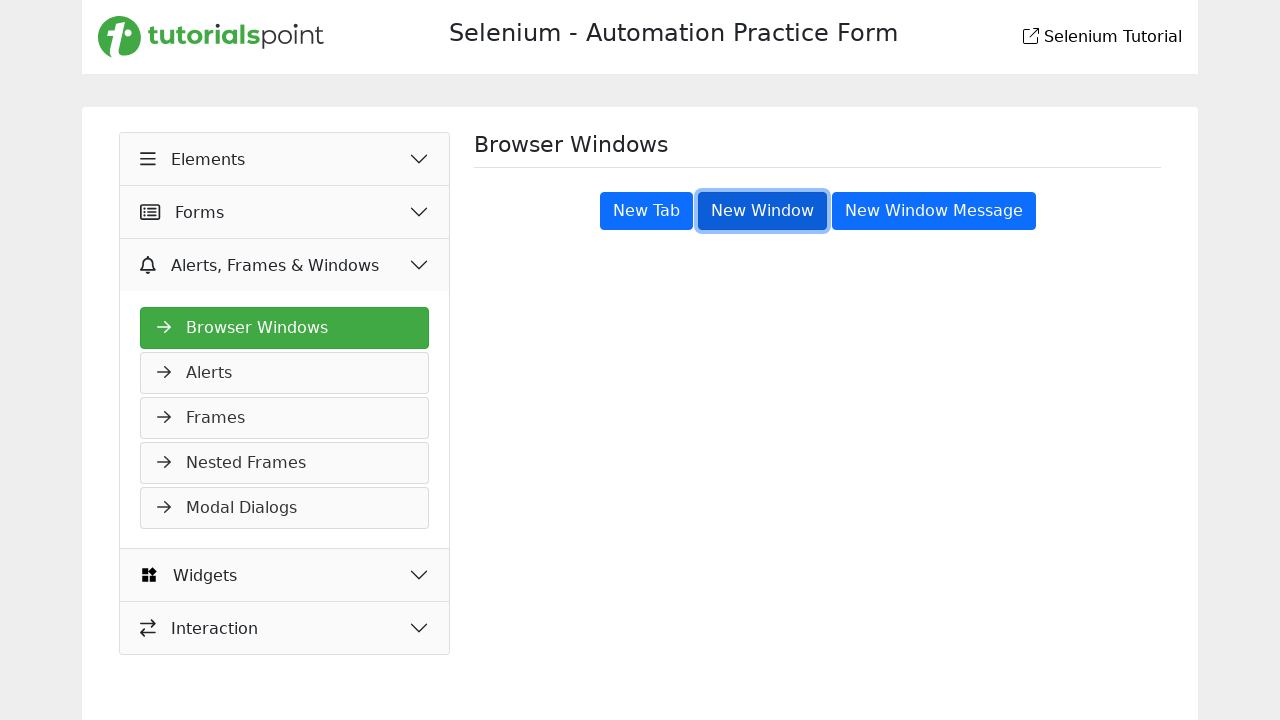